Solves a math challenge by reading a value from the page, calculating the result, scrolling to form elements, filling in the answer, selecting checkboxes and radio buttons, and submitting the form

Starting URL: http://suninjuly.github.io/execute_script.html

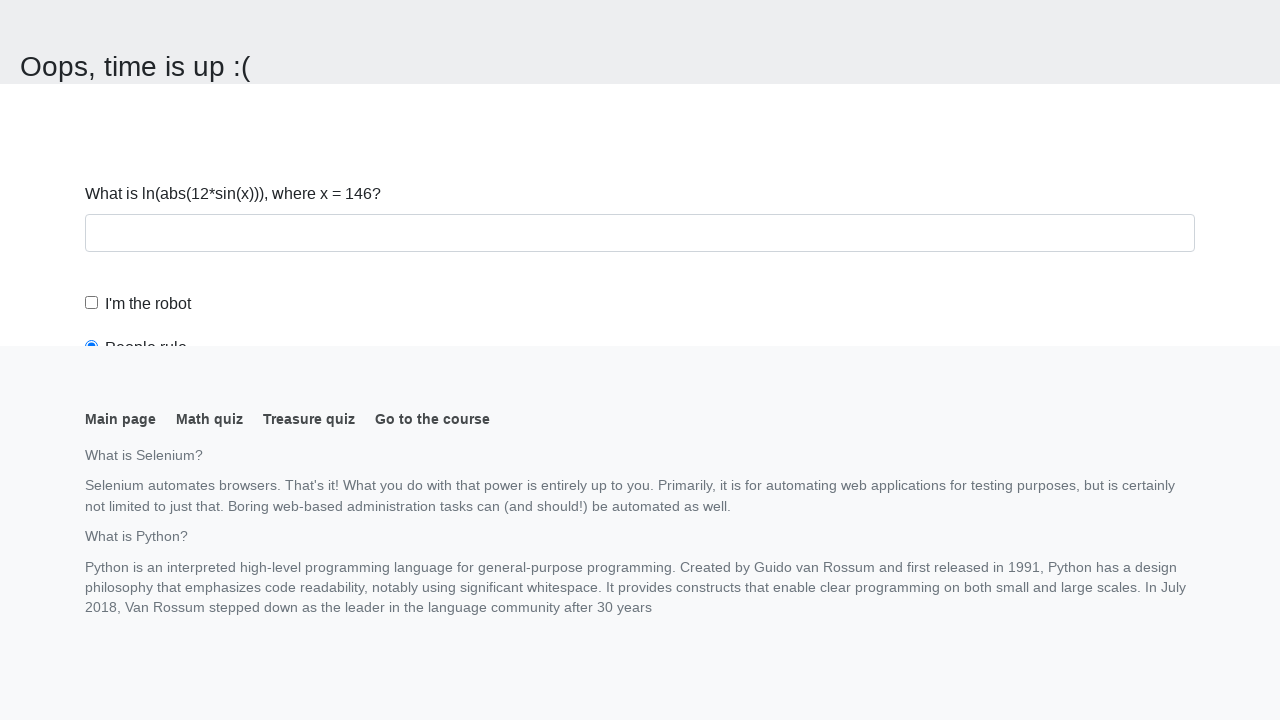

Located the input value element
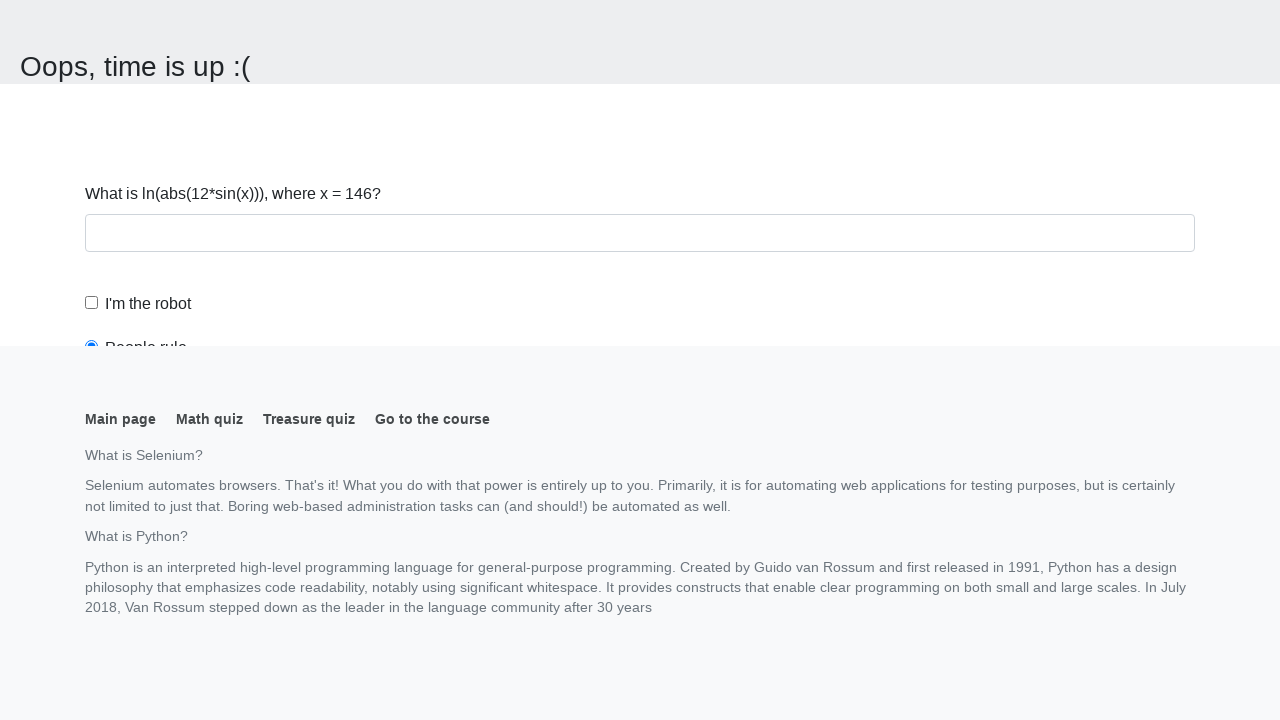

Extracted value from page: 146
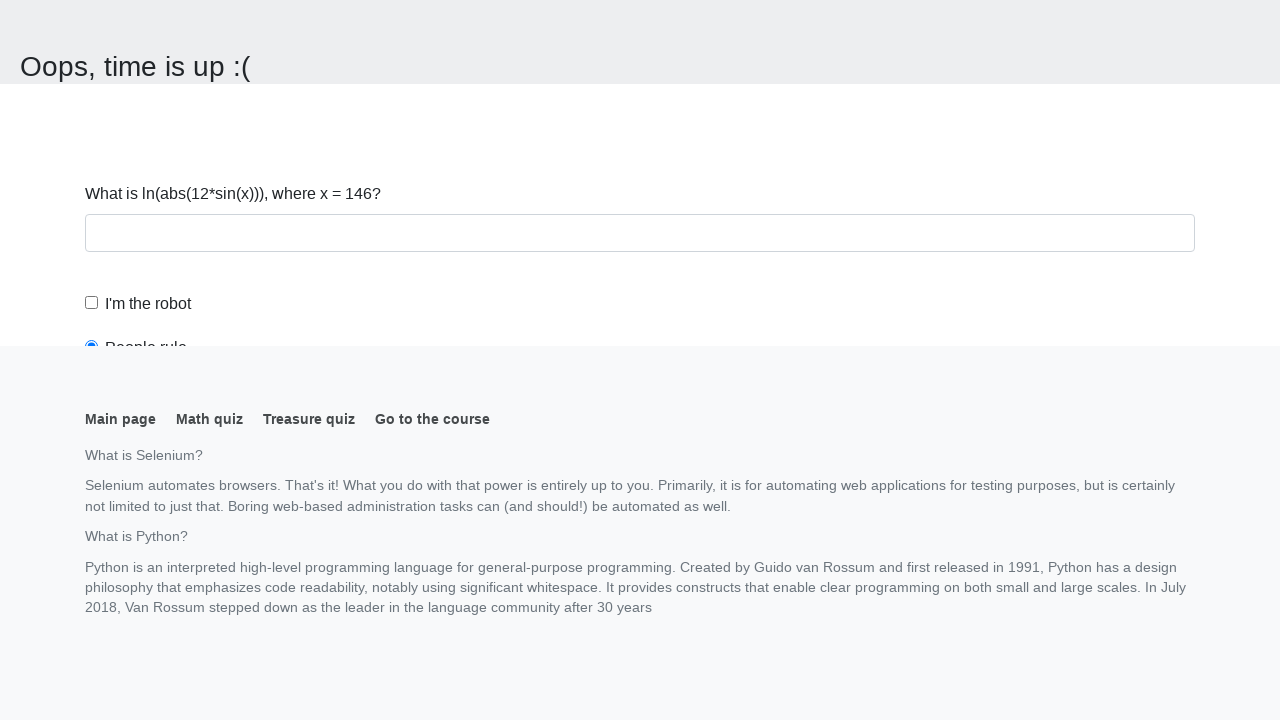

Calculated result using formula: 2.4813695748289555
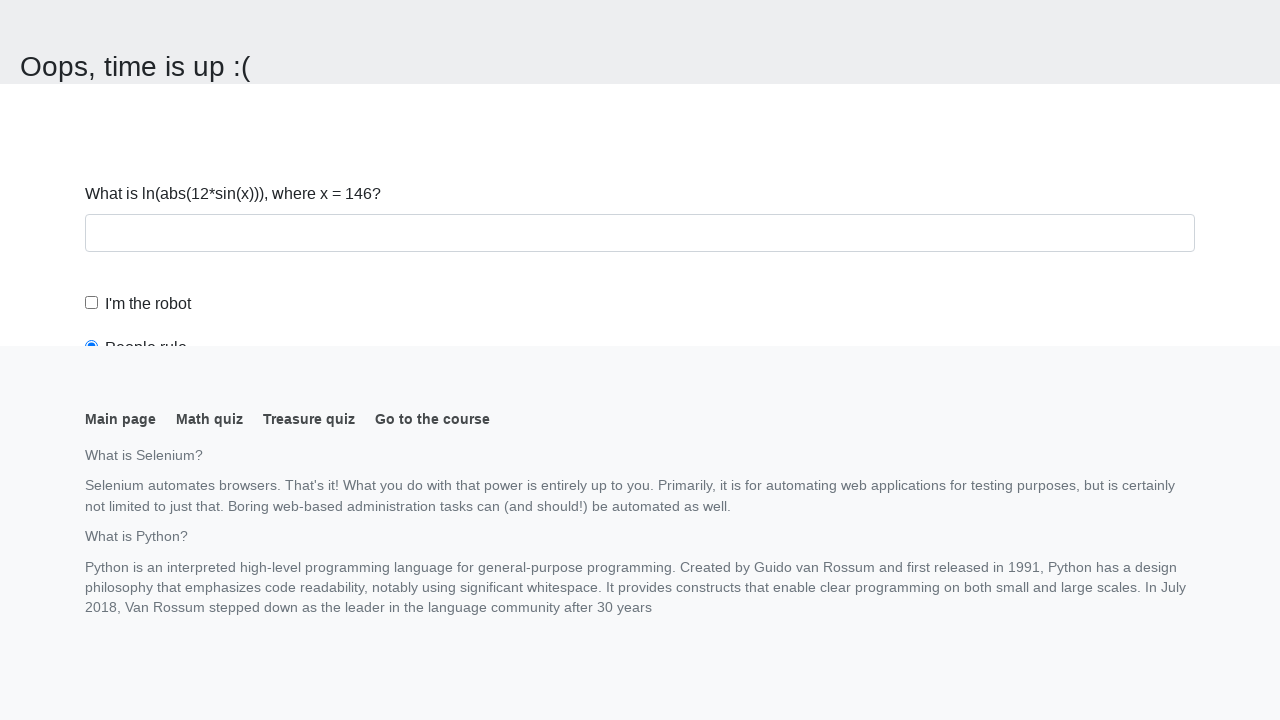

Located the submit button
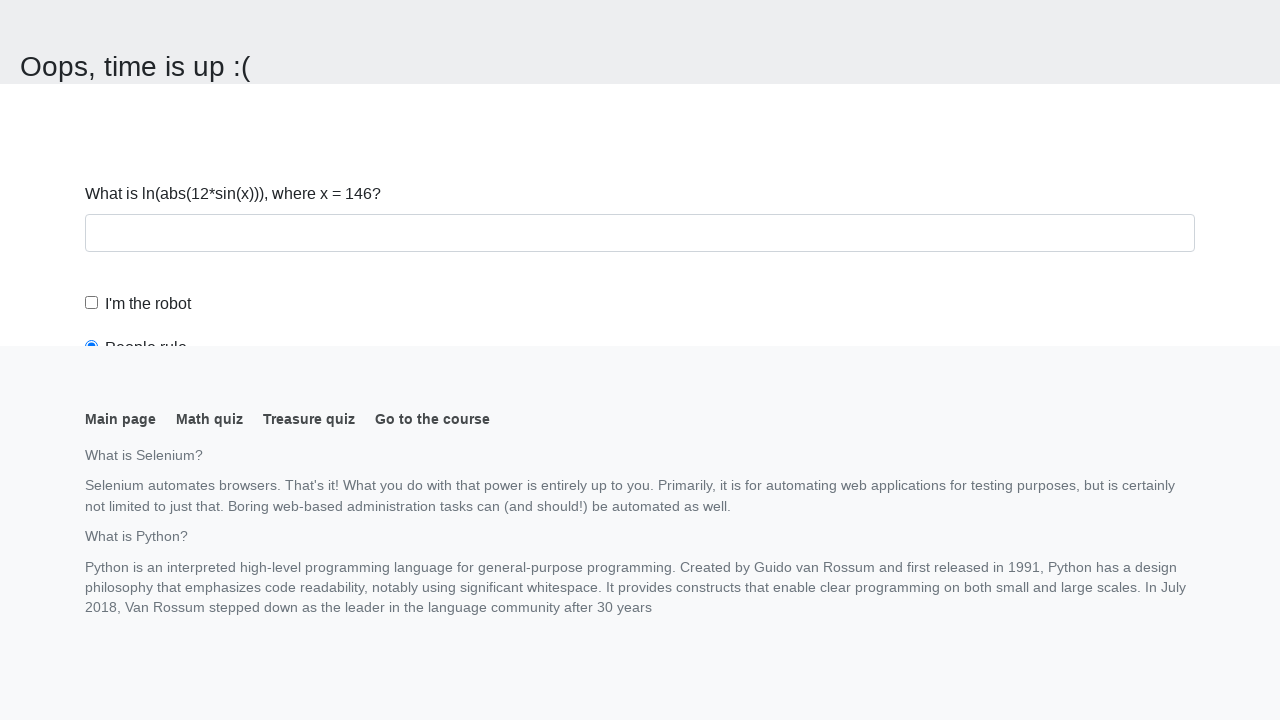

Scrolled to make submit button visible
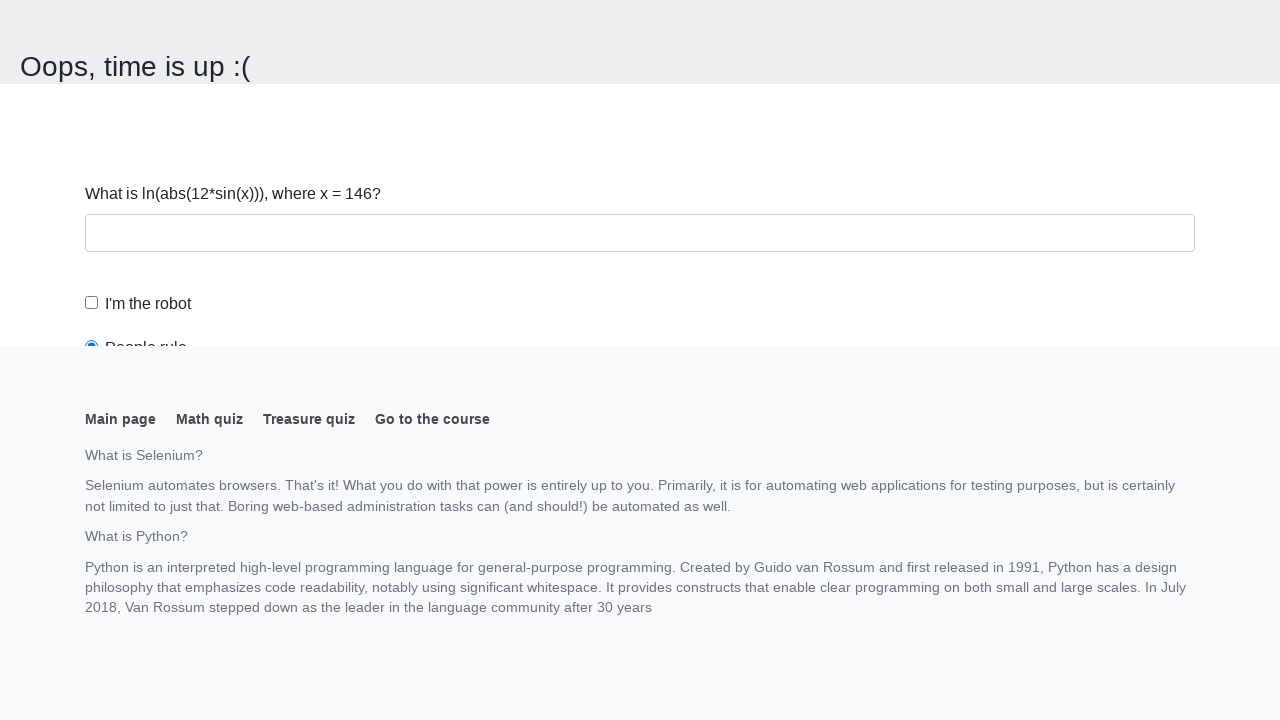

Filled answer field with calculated value on input#answer
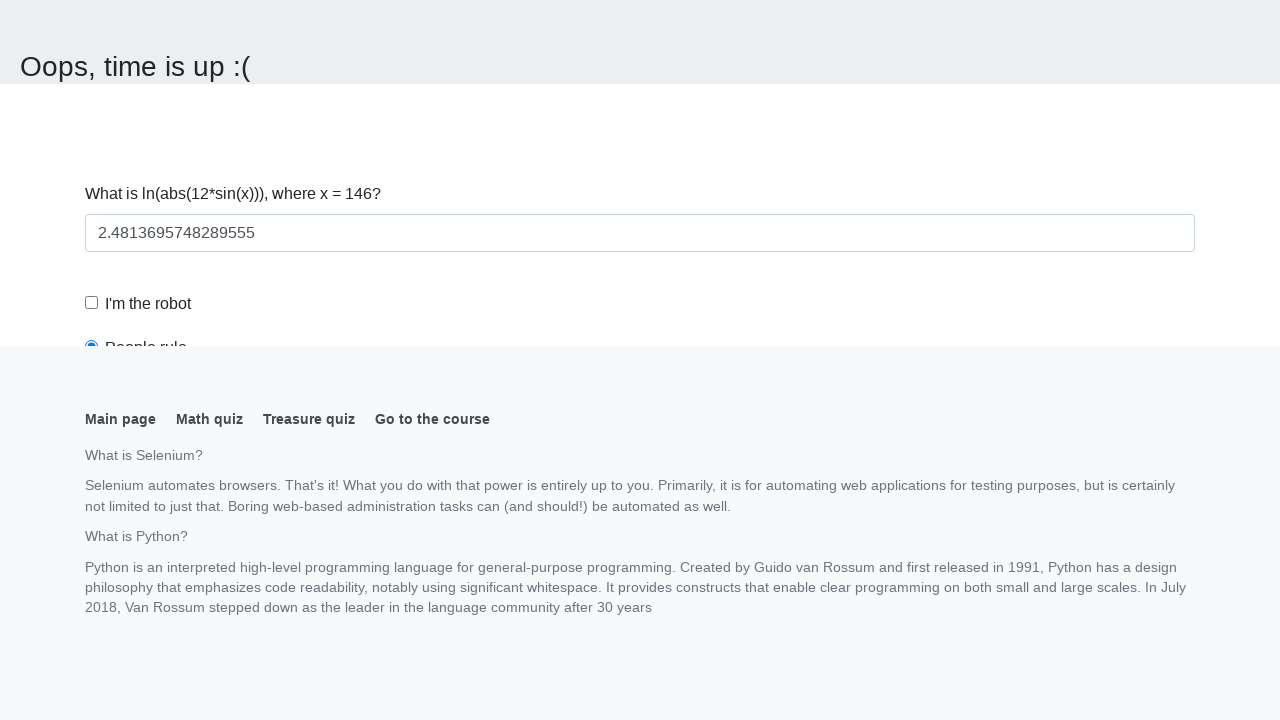

Checked the robot checkbox at (92, 303) on .form-check-input#robotCheckbox
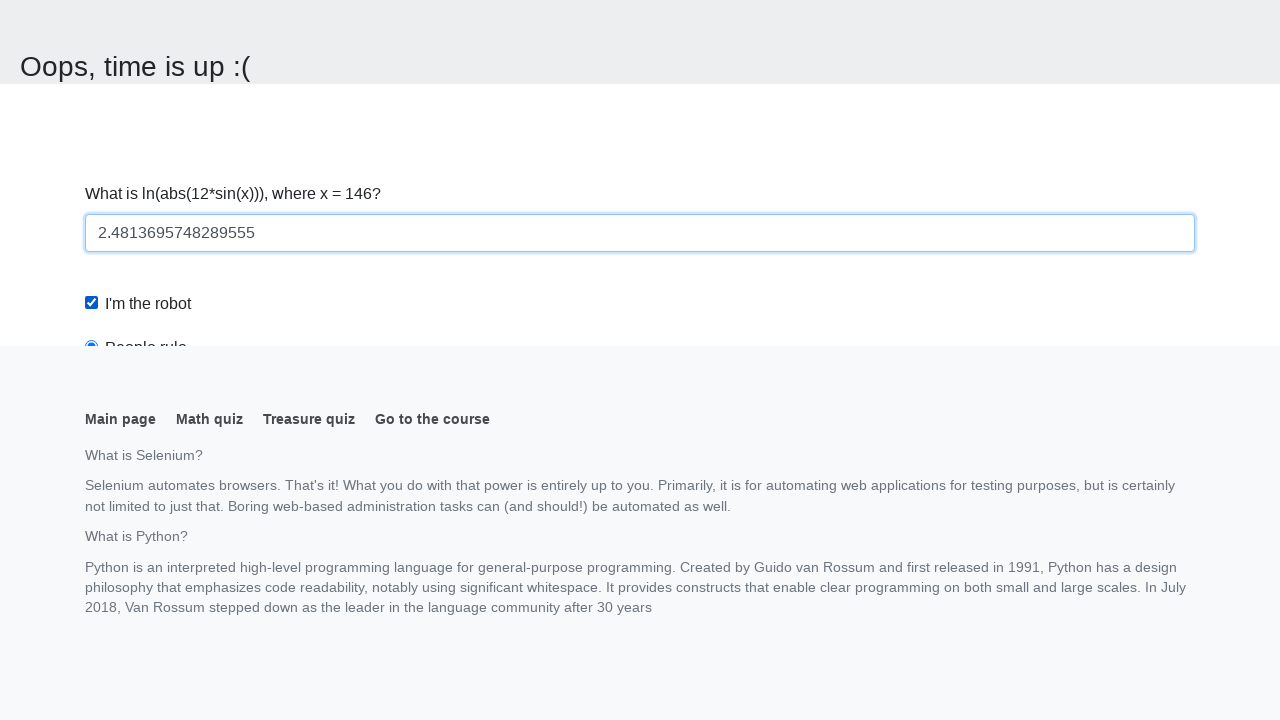

Selected the robots rule radio button at (92, 7) on .form-check-input#robotsRule
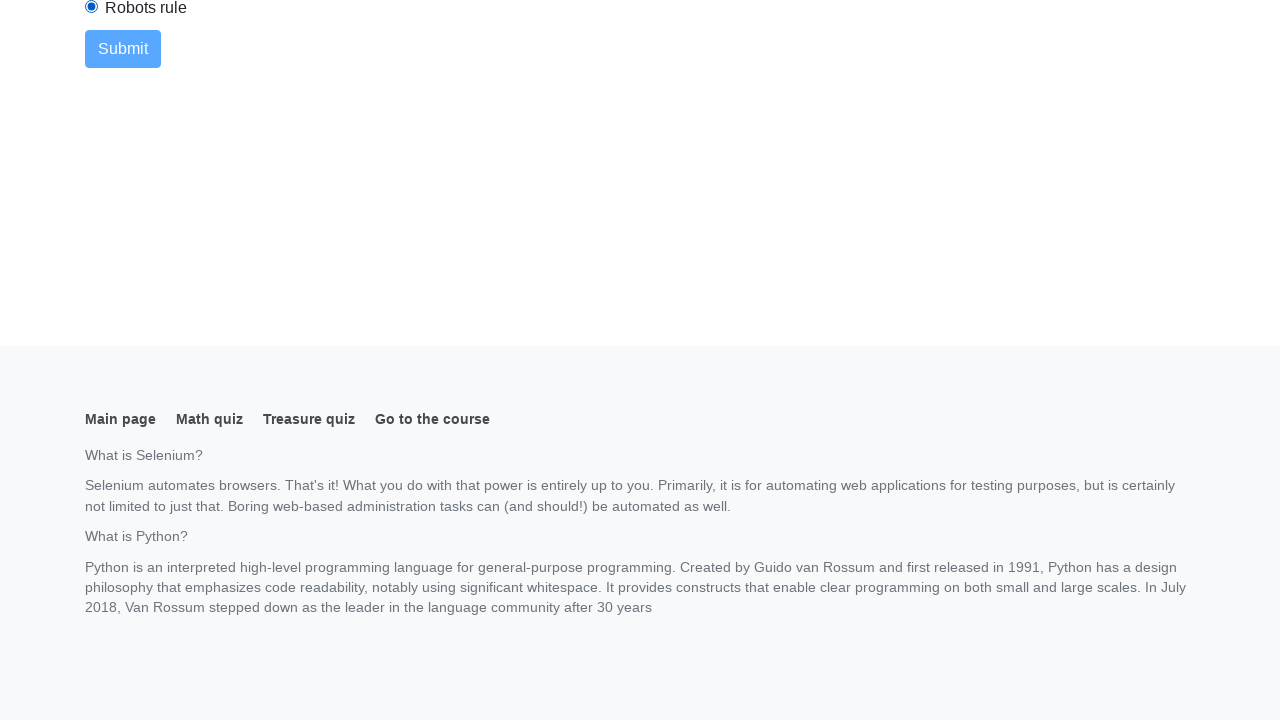

Checked if submit button is disabled: disabled
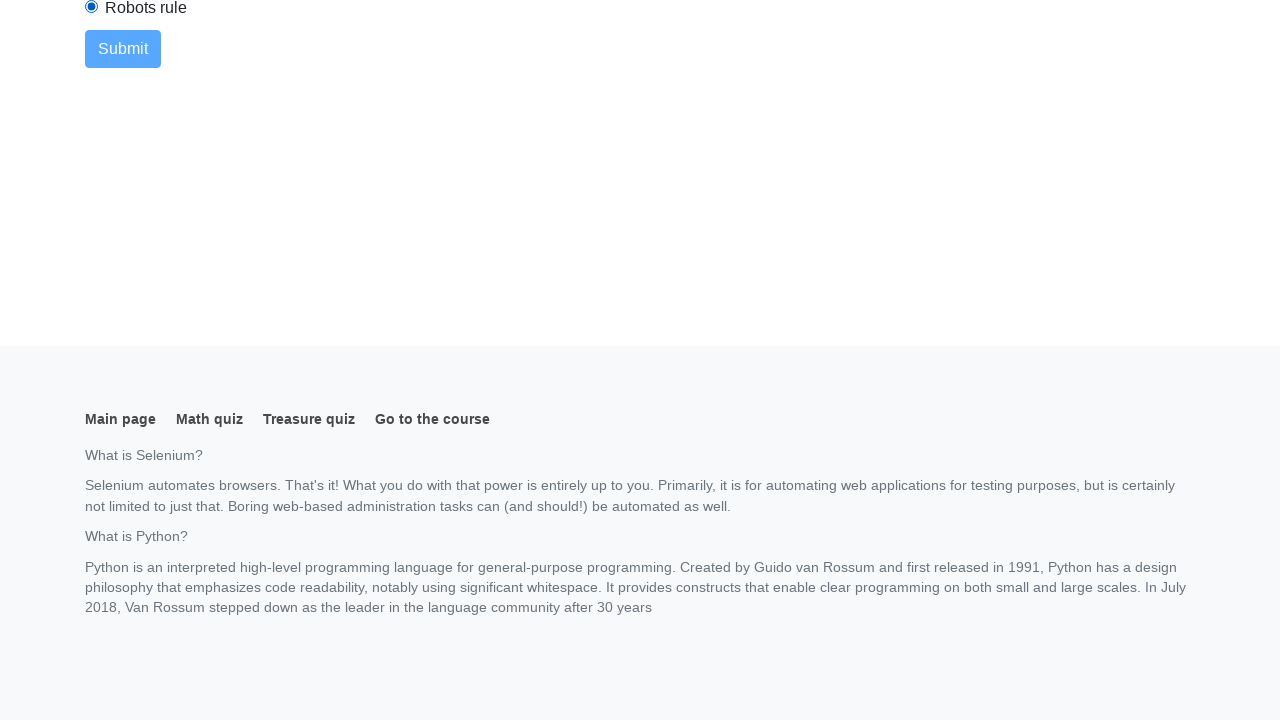

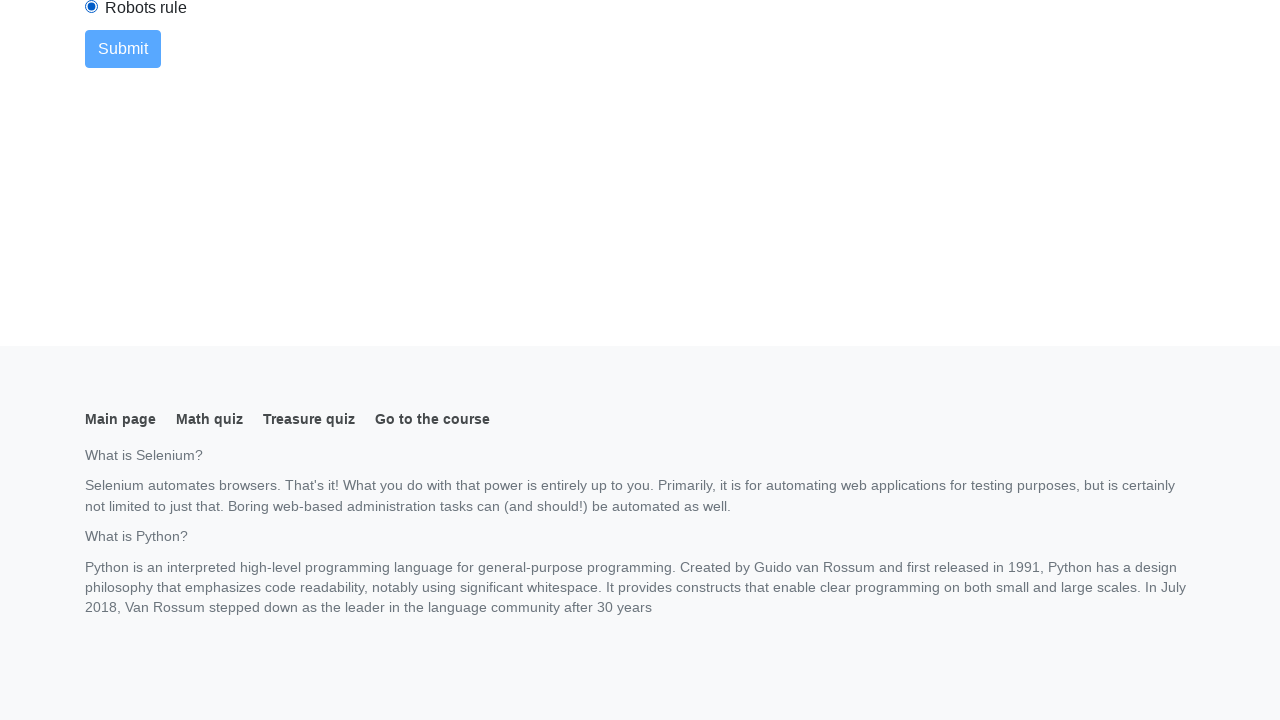